Tests multi-select functionality on a DevExpress demo page by clicking on checkbox elements to select features and a model option.

Starting URL: https://demos.devexpress.com/aspxeditorsdemos/ListEditors/MultiSelect.aspx

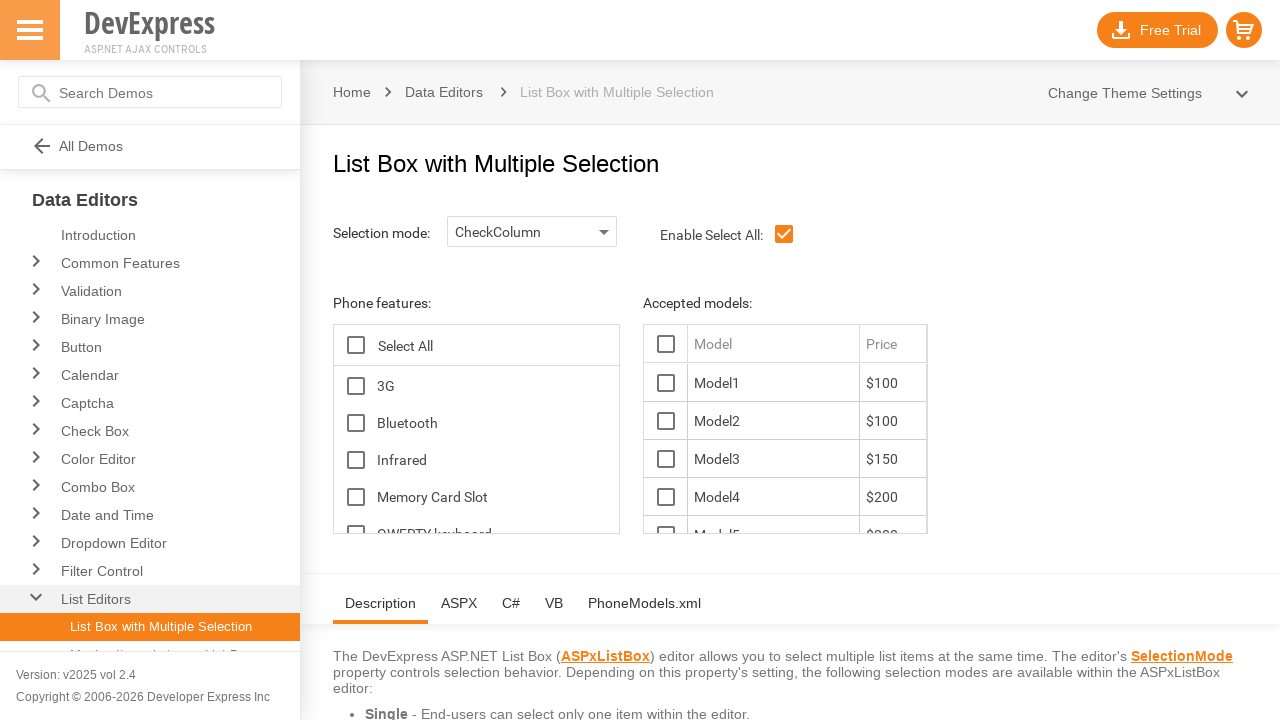

Waited for features checkbox selector to be available
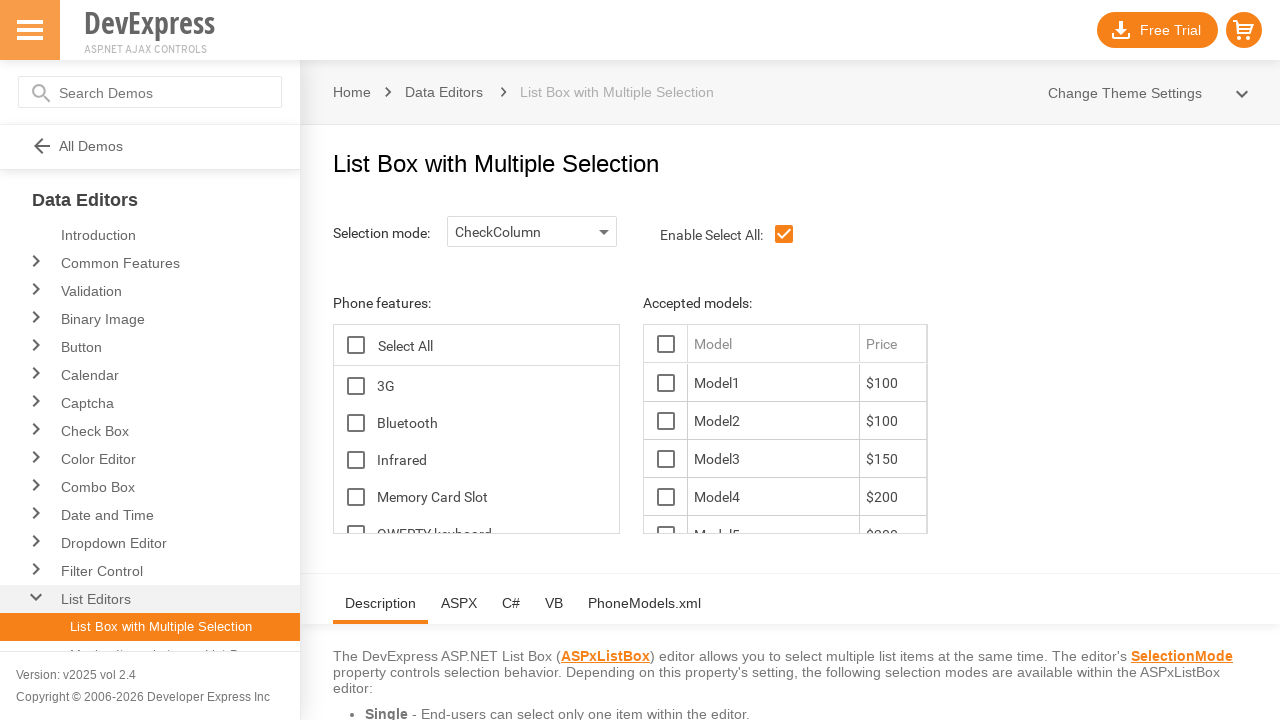

Clicked on features checkbox to select features at (356, 386) on xpath=//span[@id='ContentHolder_lbFeatures_TG_D']
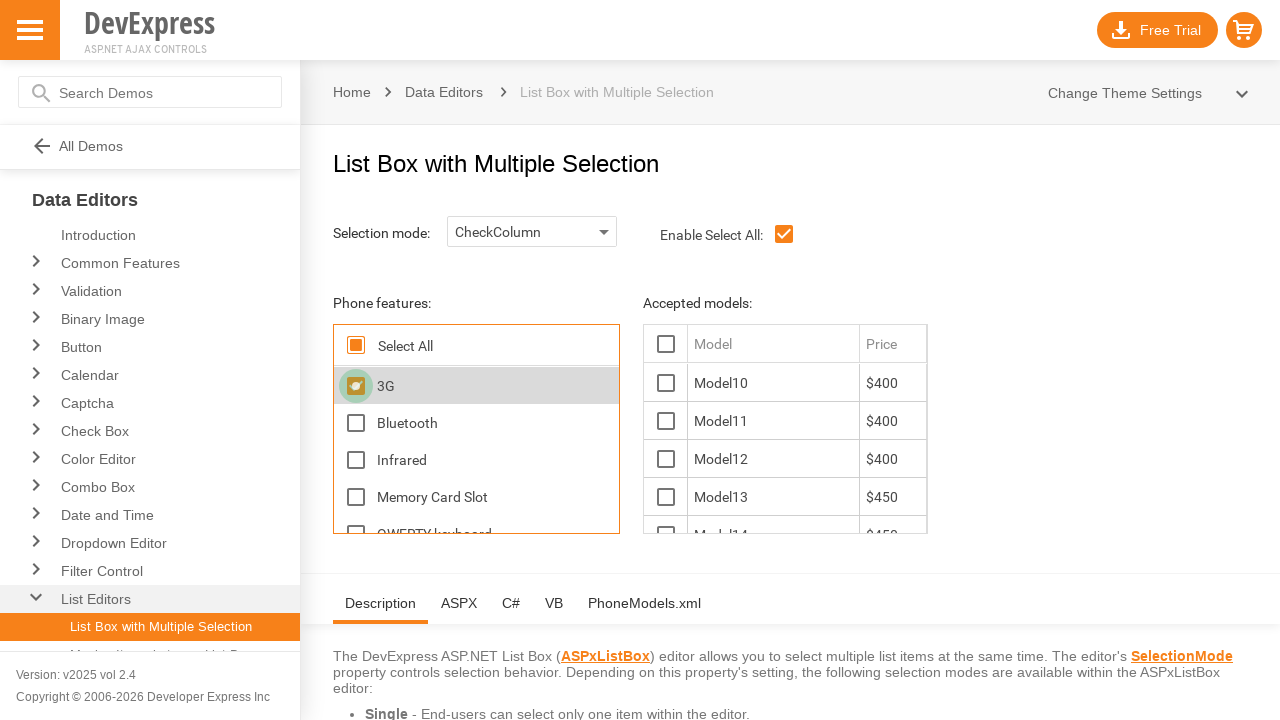

Waited for Model10 option to appear in dropdown
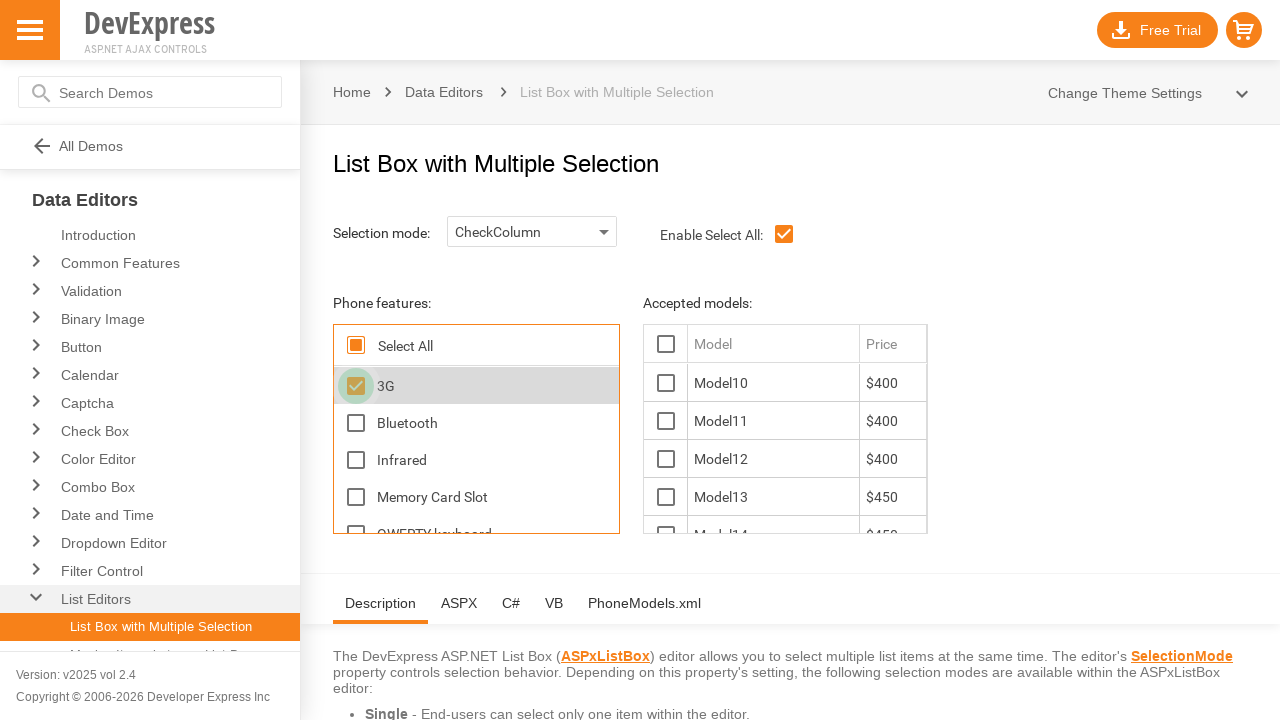

Clicked on Model10 option to select it at (773, 383) on xpath=//*[text()='Model10']
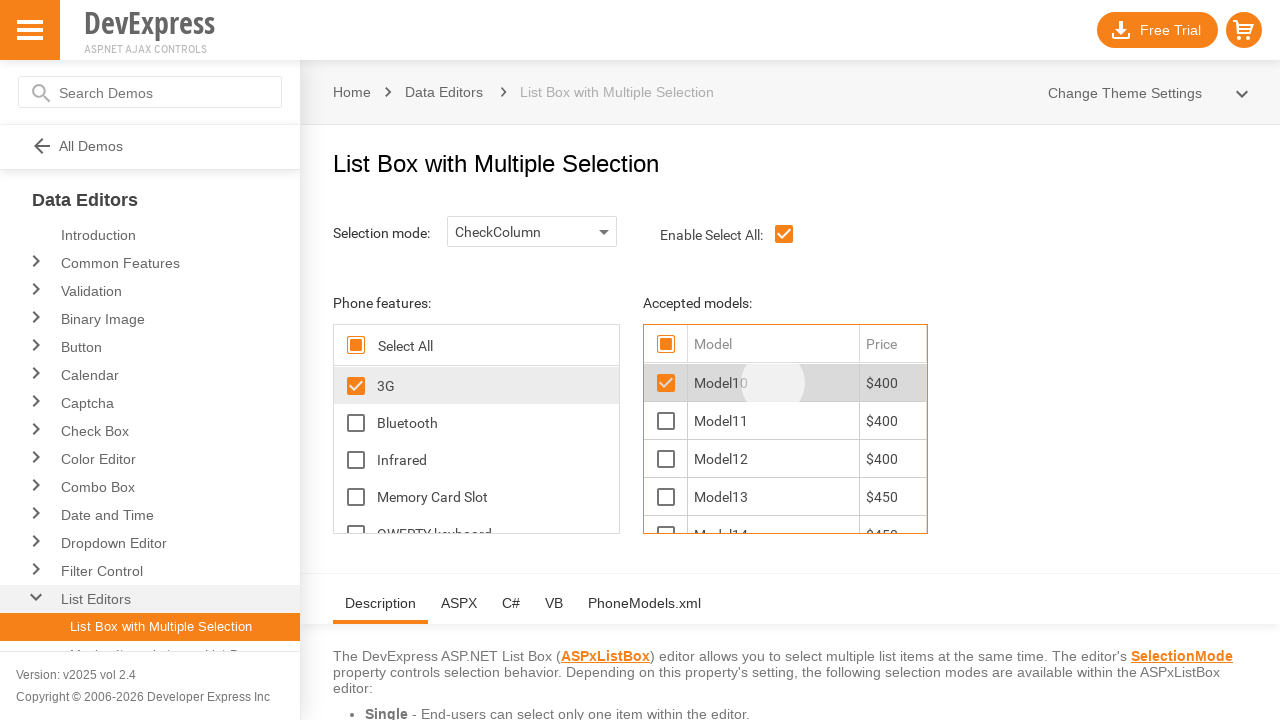

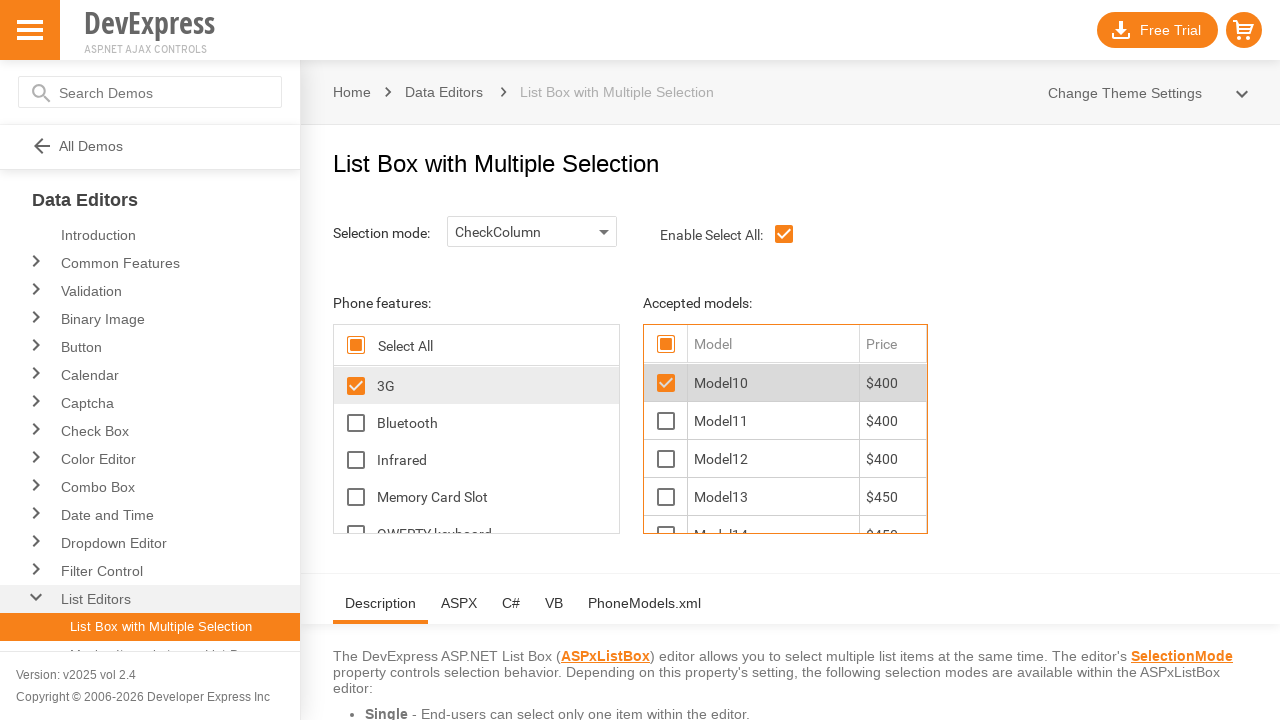